Tests OpenStreetMap search functionality by searching for "Olomouc" and verifying that search results appear in the sidebar.

Starting URL: https://openstreetmap.org/

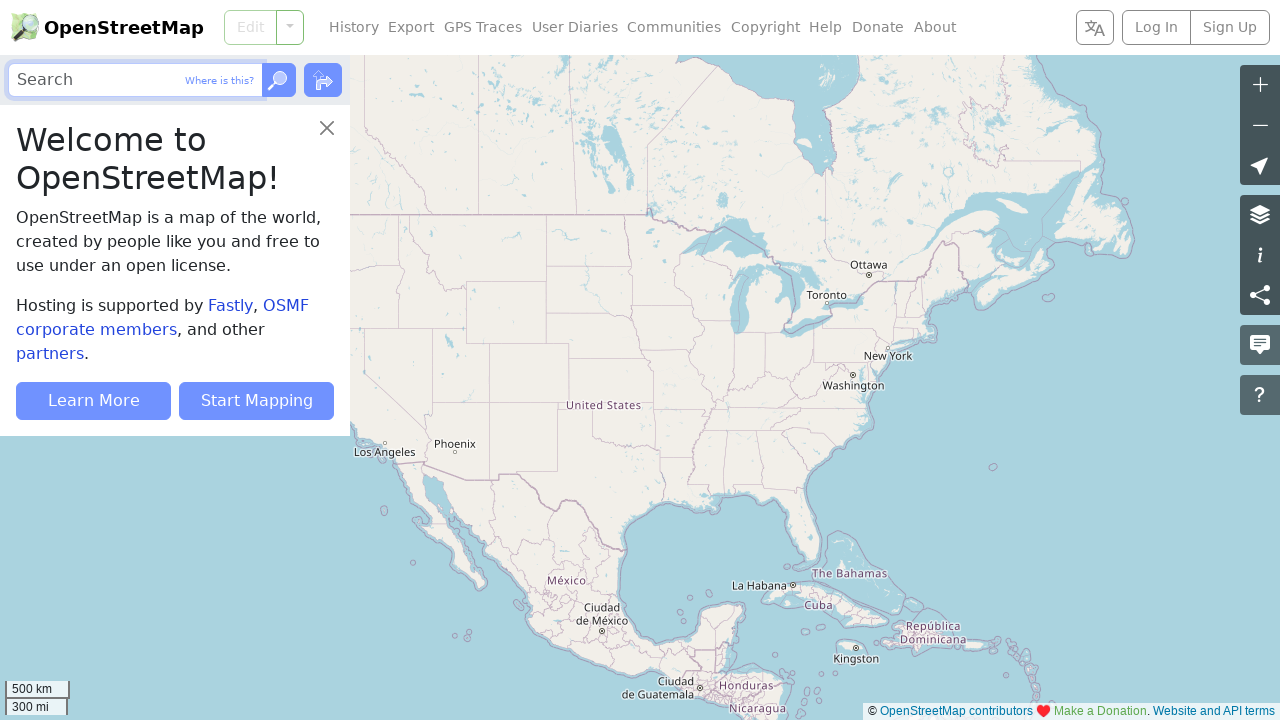

Filled search bar with 'Olomouc' on internal:role=textbox[name="Search"i]
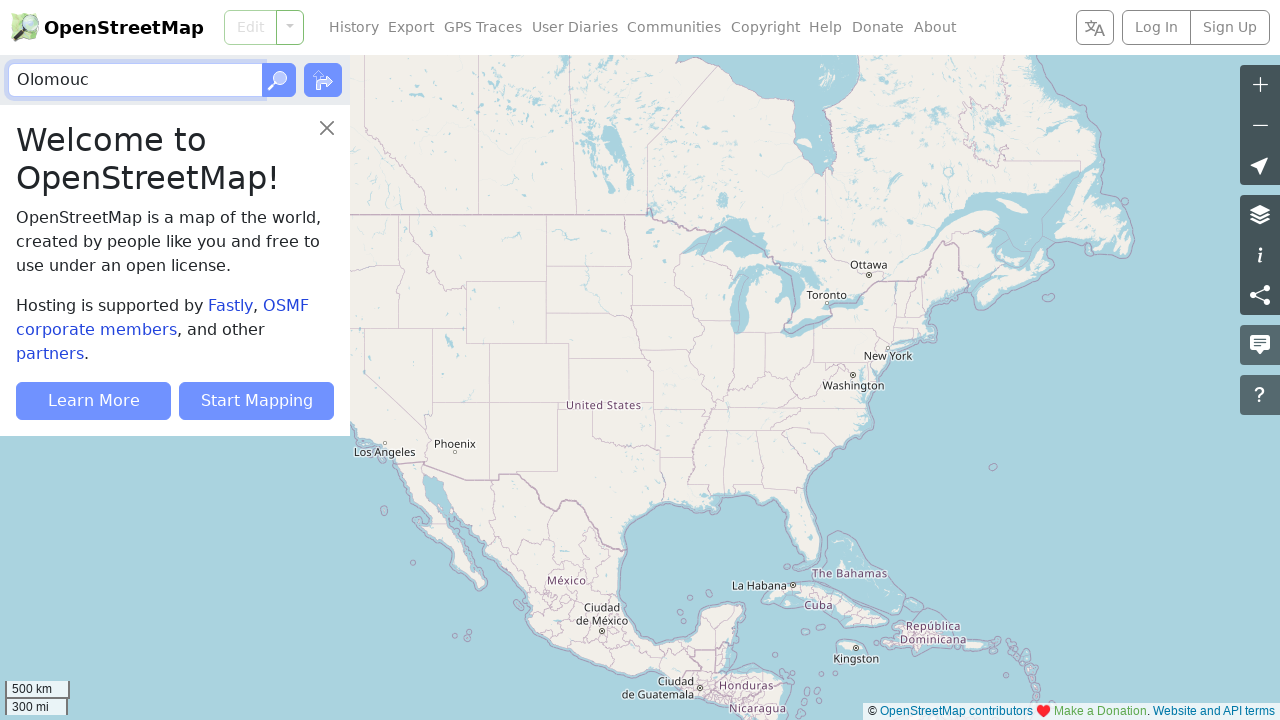

Clicked Go button to submit search at (279, 80) on internal:role=button[name="Go"i]
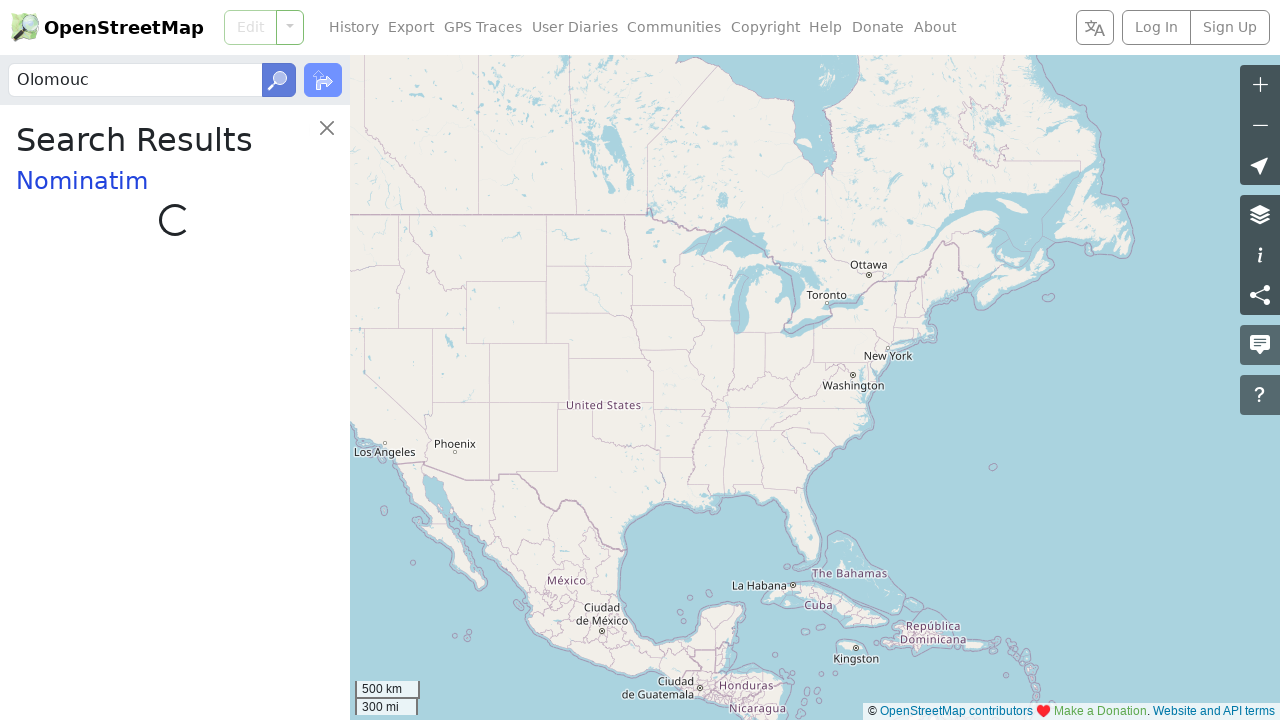

Search results appeared in sidebar for 'Olomouc'
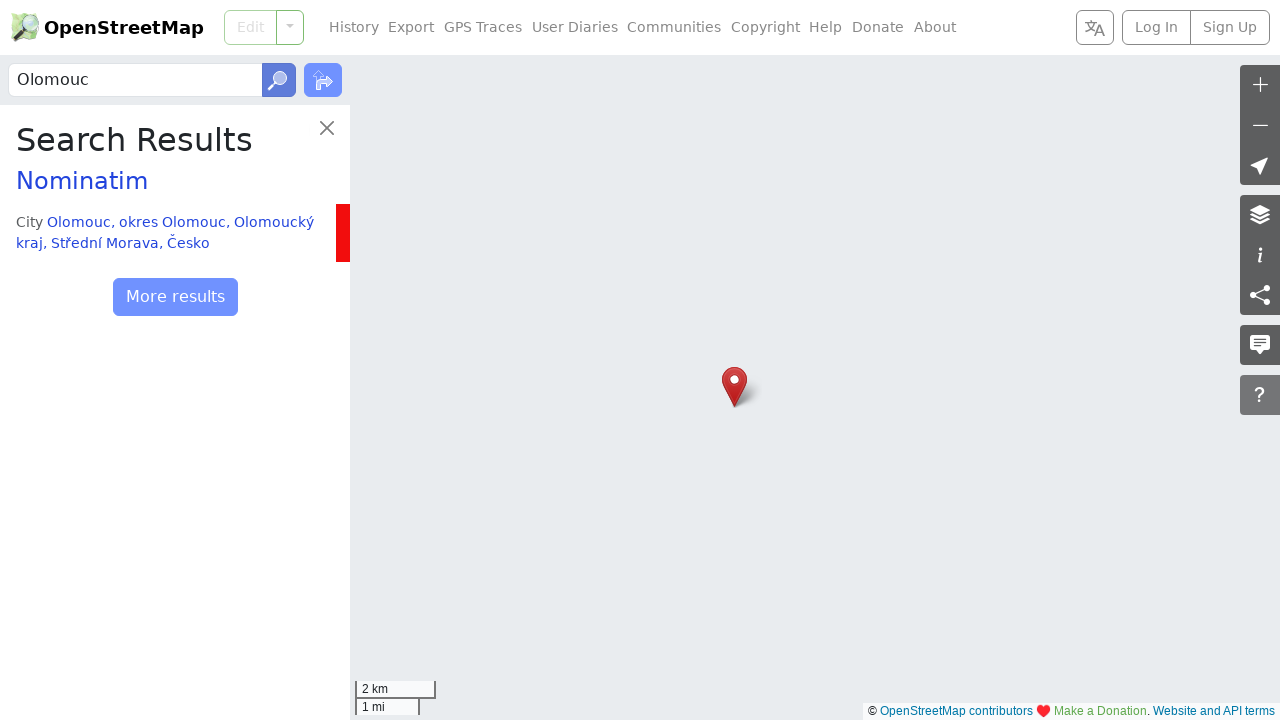

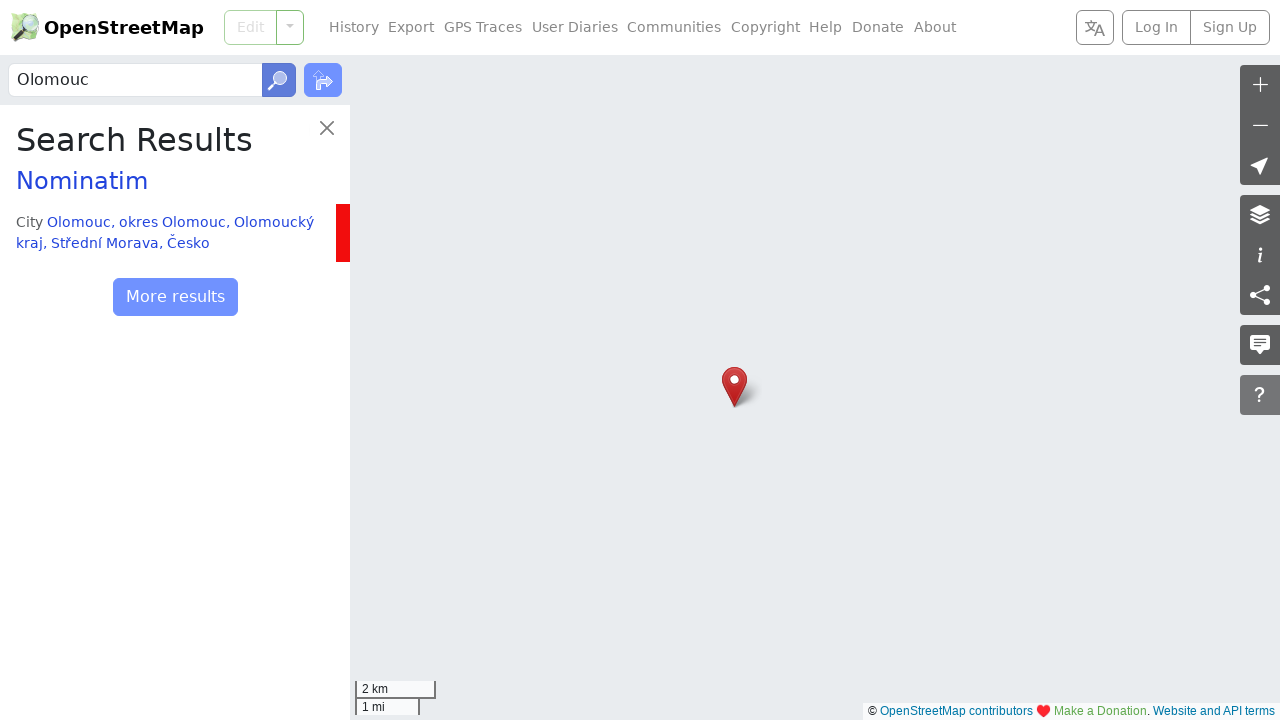